Tests that new todo items are appended to the bottom of the list and count displays correctly

Starting URL: https://demo.playwright.dev/todomvc

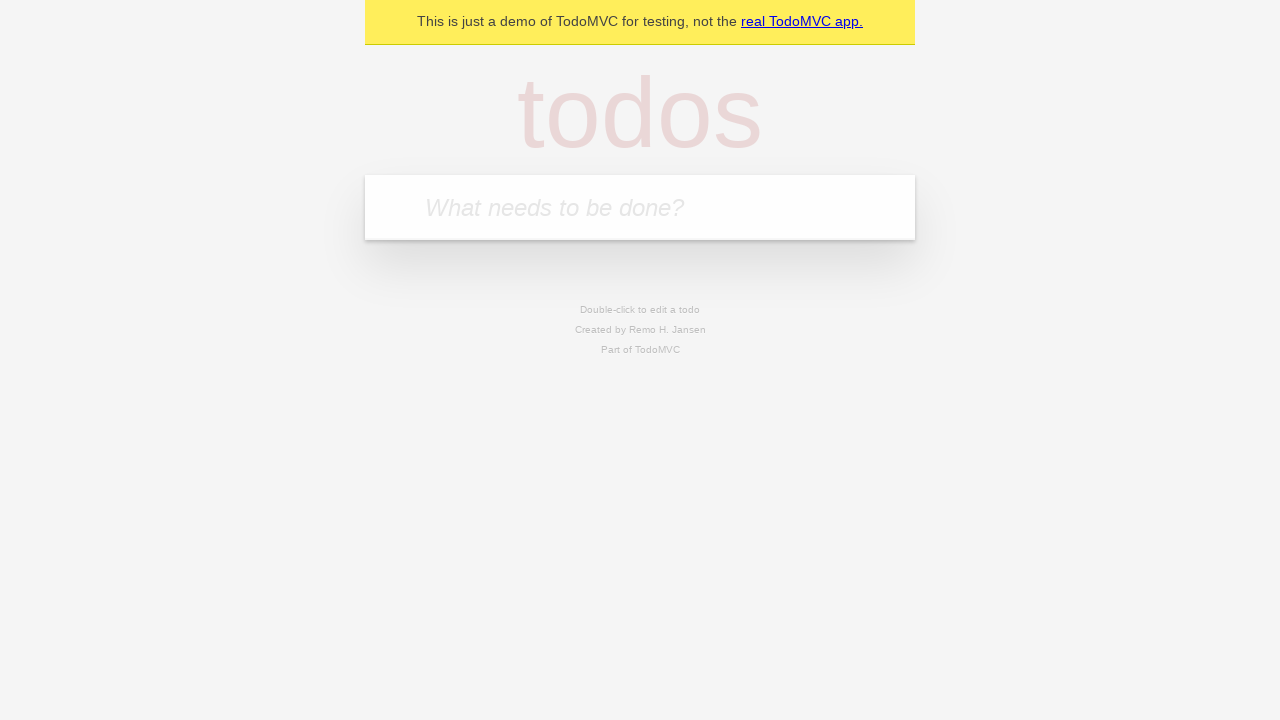

Filled todo input with 'buy some cheese' on internal:attr=[placeholder="What needs to be done?"i]
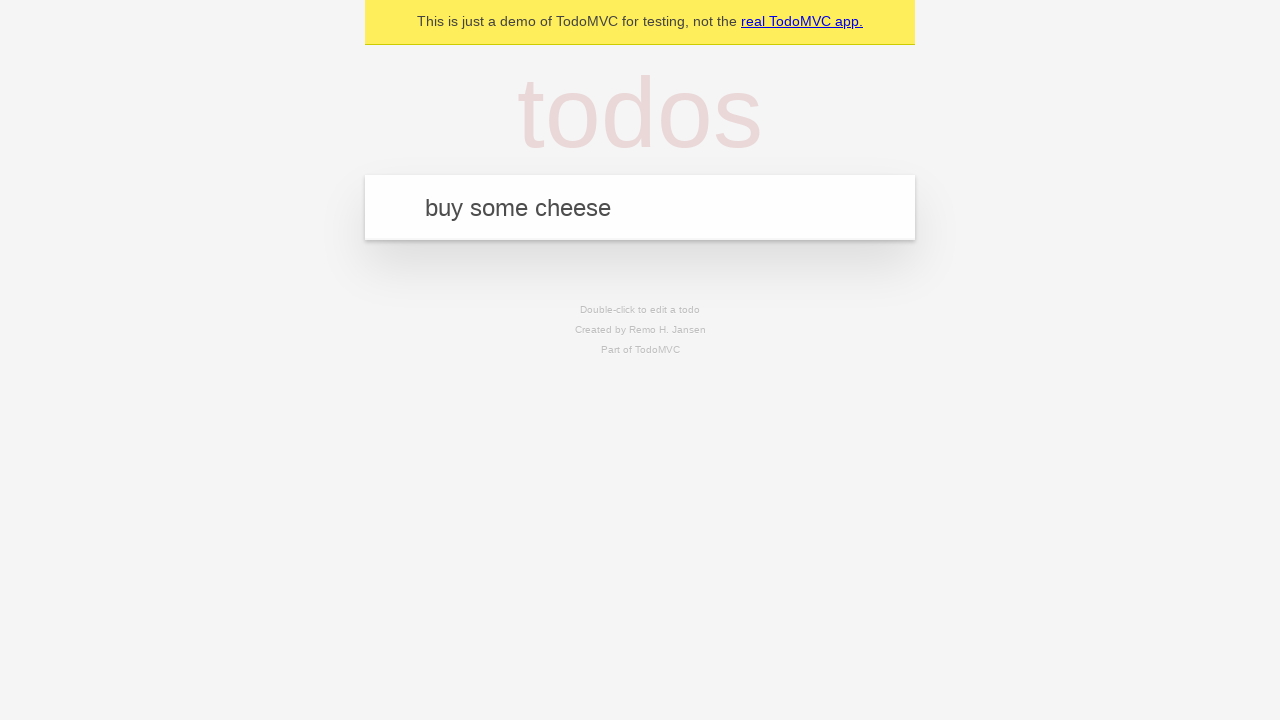

Pressed Enter to add first todo item on internal:attr=[placeholder="What needs to be done?"i]
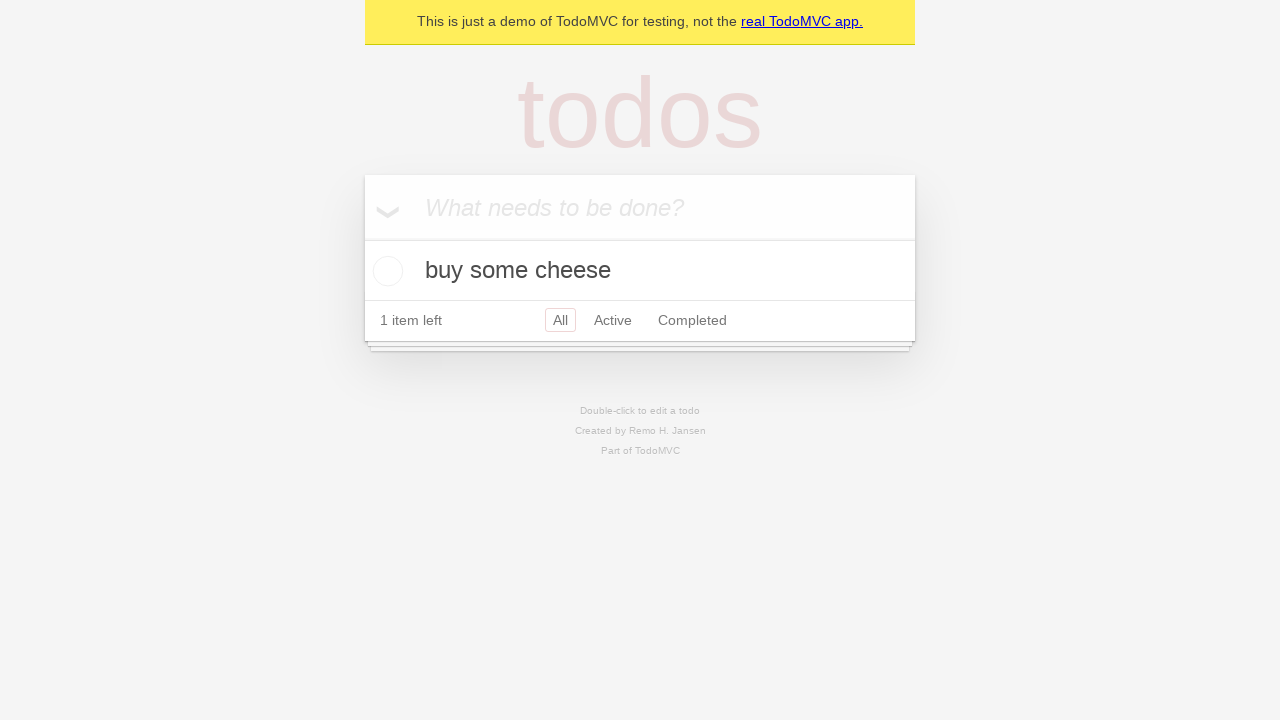

Filled todo input with 'feed the cat' on internal:attr=[placeholder="What needs to be done?"i]
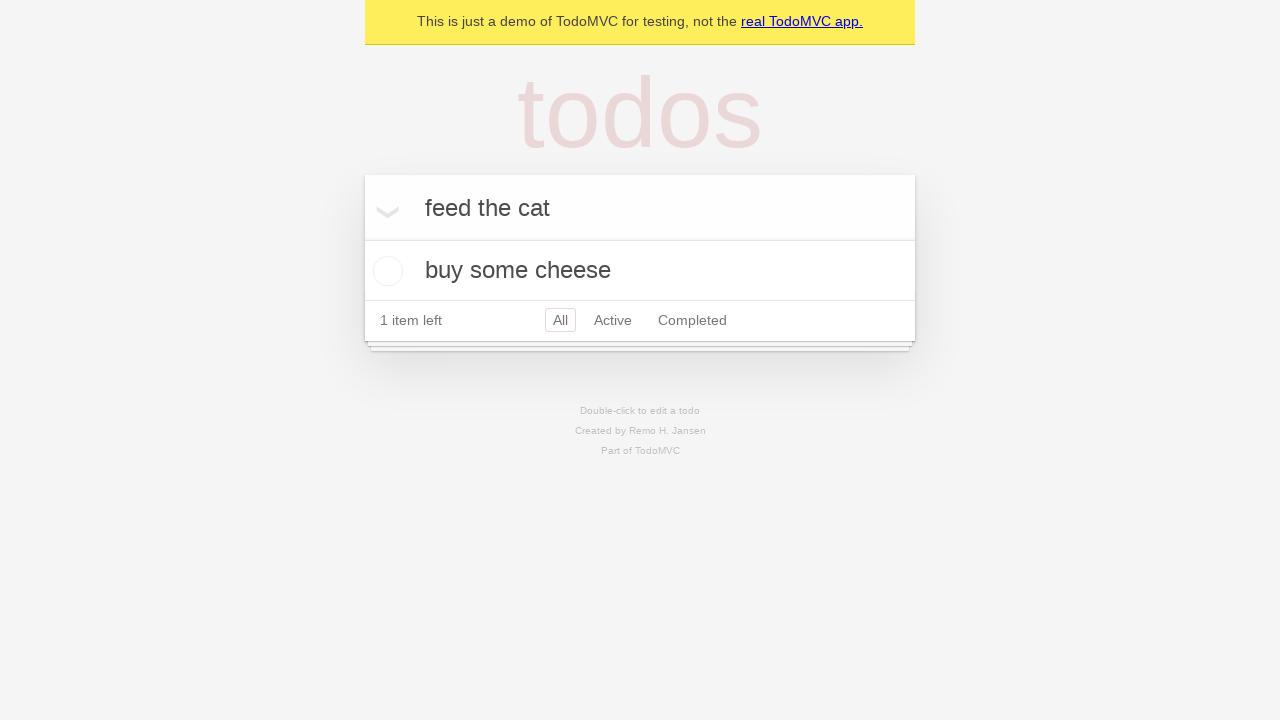

Pressed Enter to add second todo item on internal:attr=[placeholder="What needs to be done?"i]
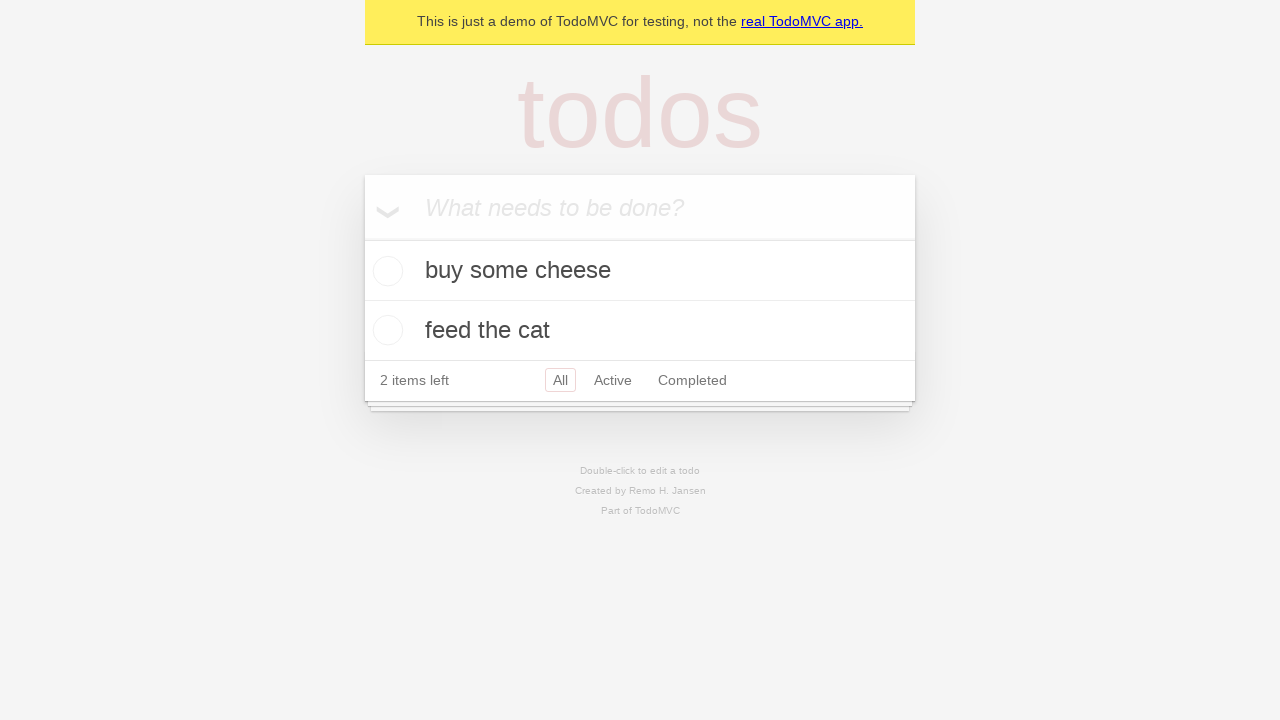

Filled todo input with 'book a doctors appointment' on internal:attr=[placeholder="What needs to be done?"i]
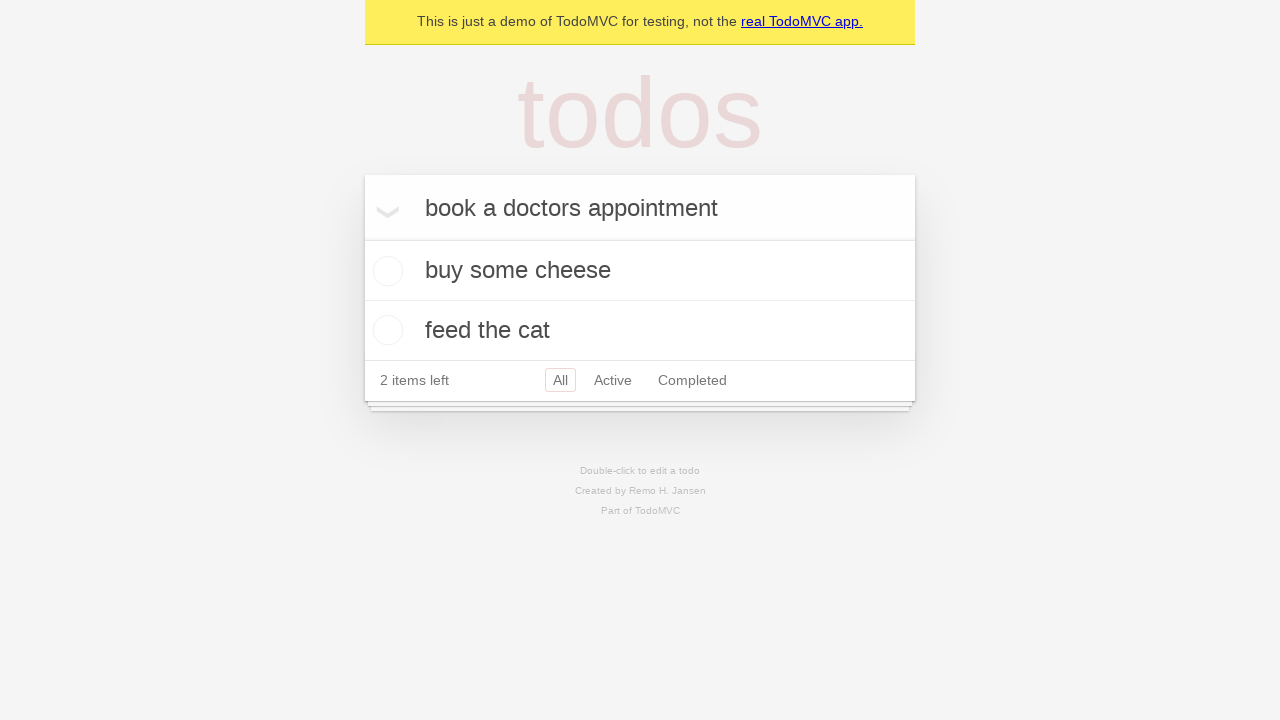

Pressed Enter to add third todo item on internal:attr=[placeholder="What needs to be done?"i]
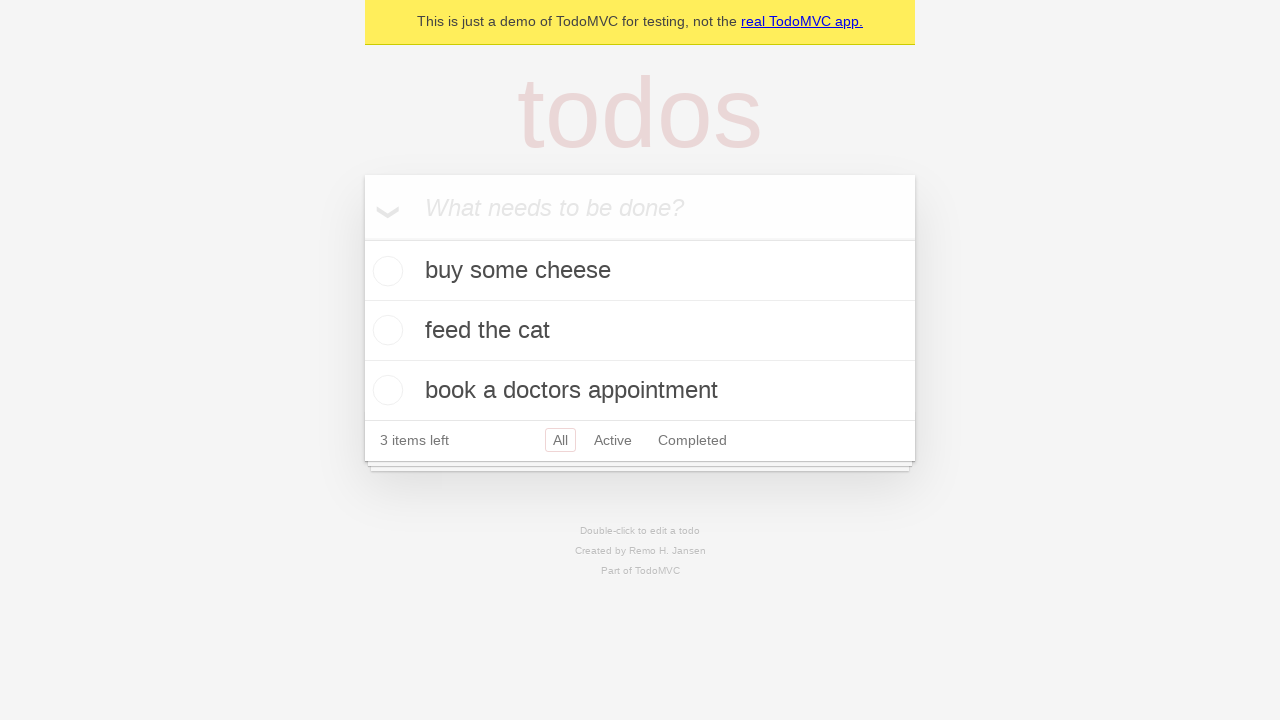

Todo count element loaded and visible
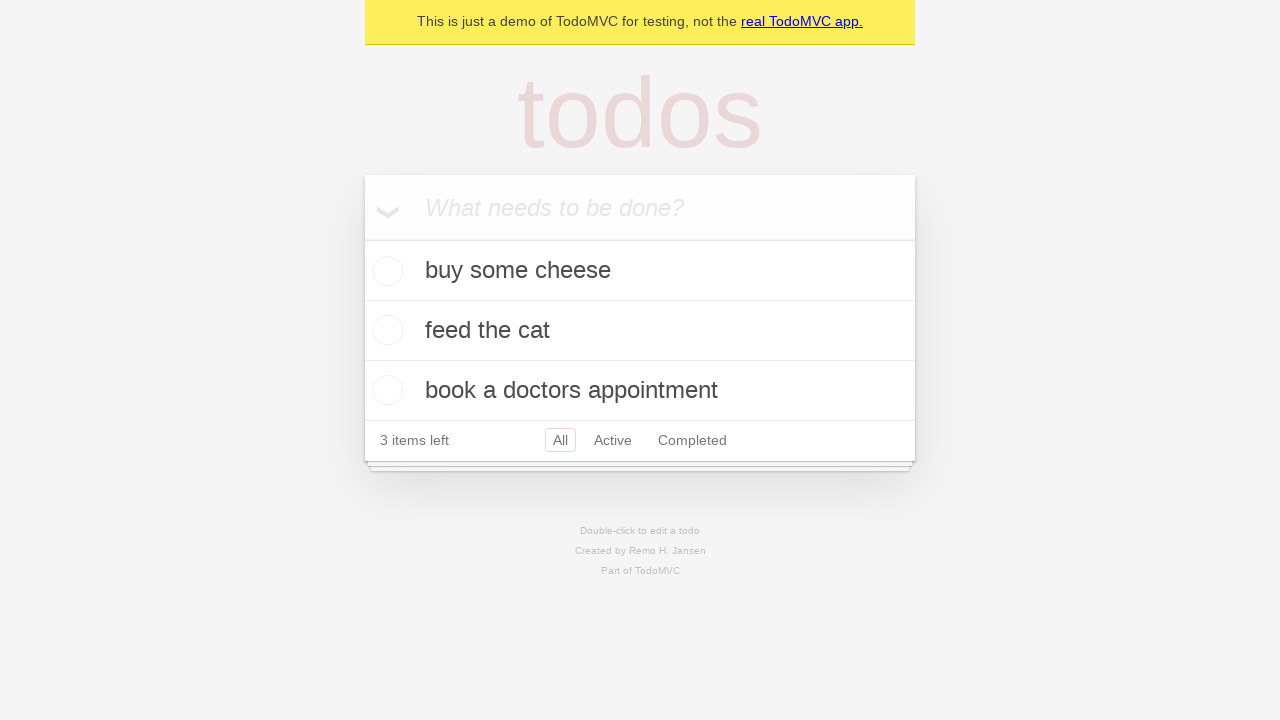

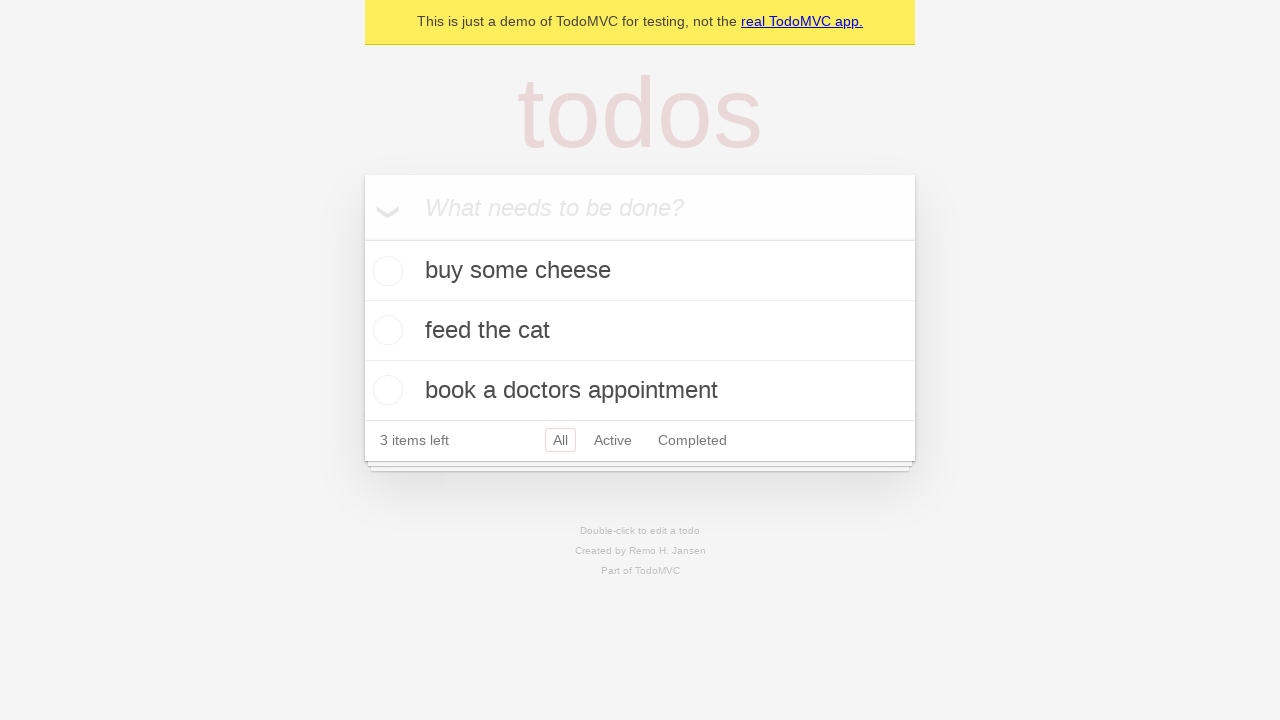